Tests the Directory page by navigating to it and toggling between grid and list views

Starting URL: https://michaelnorton-byui.github.io/cse270-teton/

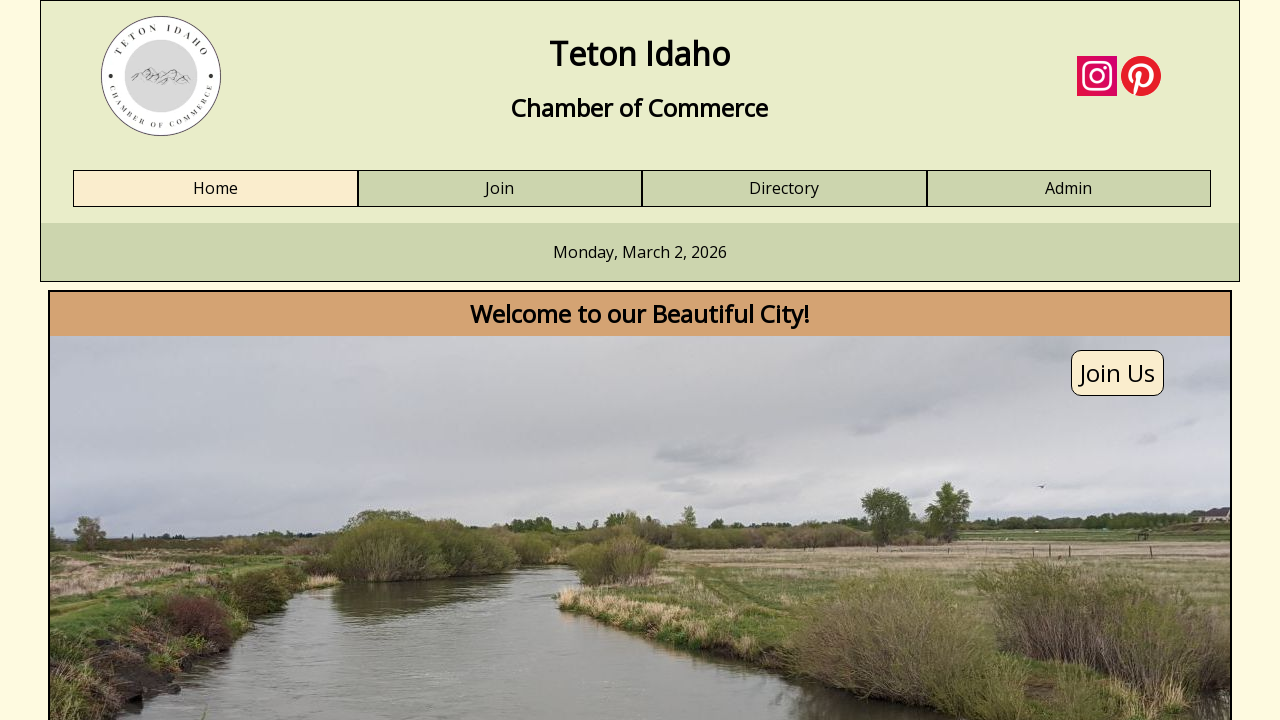

Clicked Directory link to navigate to Directory page at (784, 189) on text=Directory
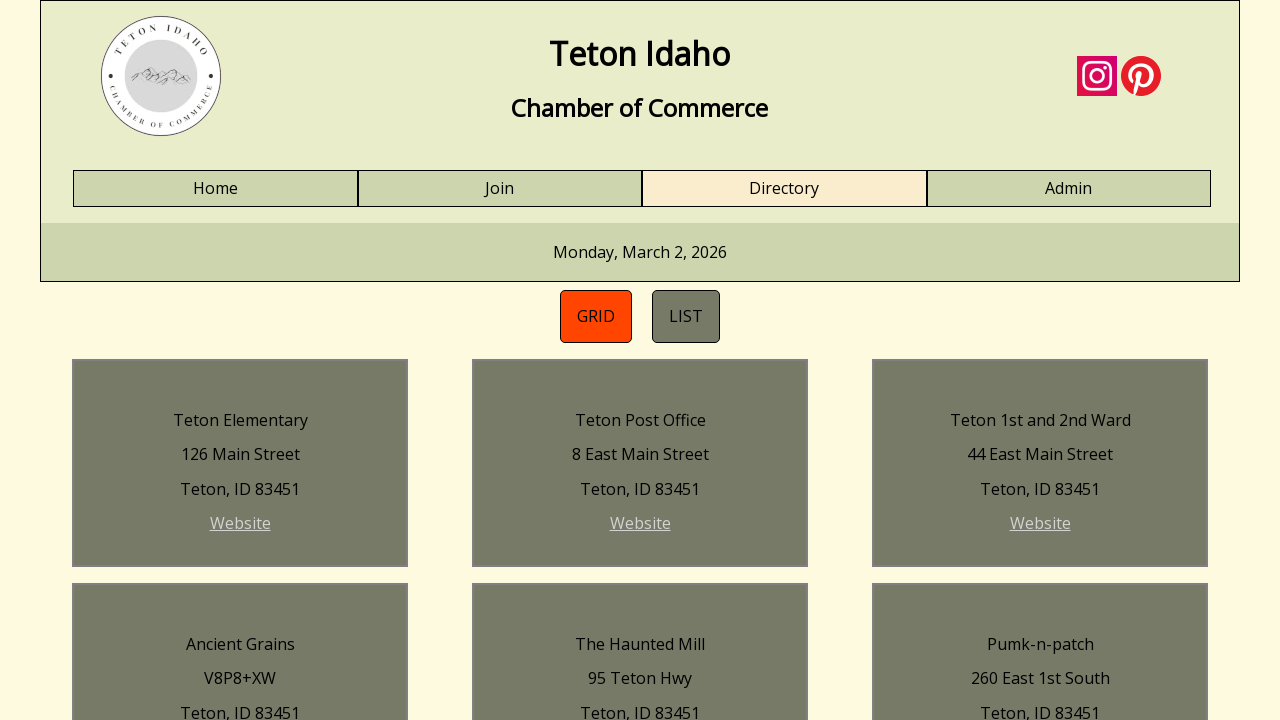

Clicked grid view button to switch to grid layout at (596, 316) on #directory-grid
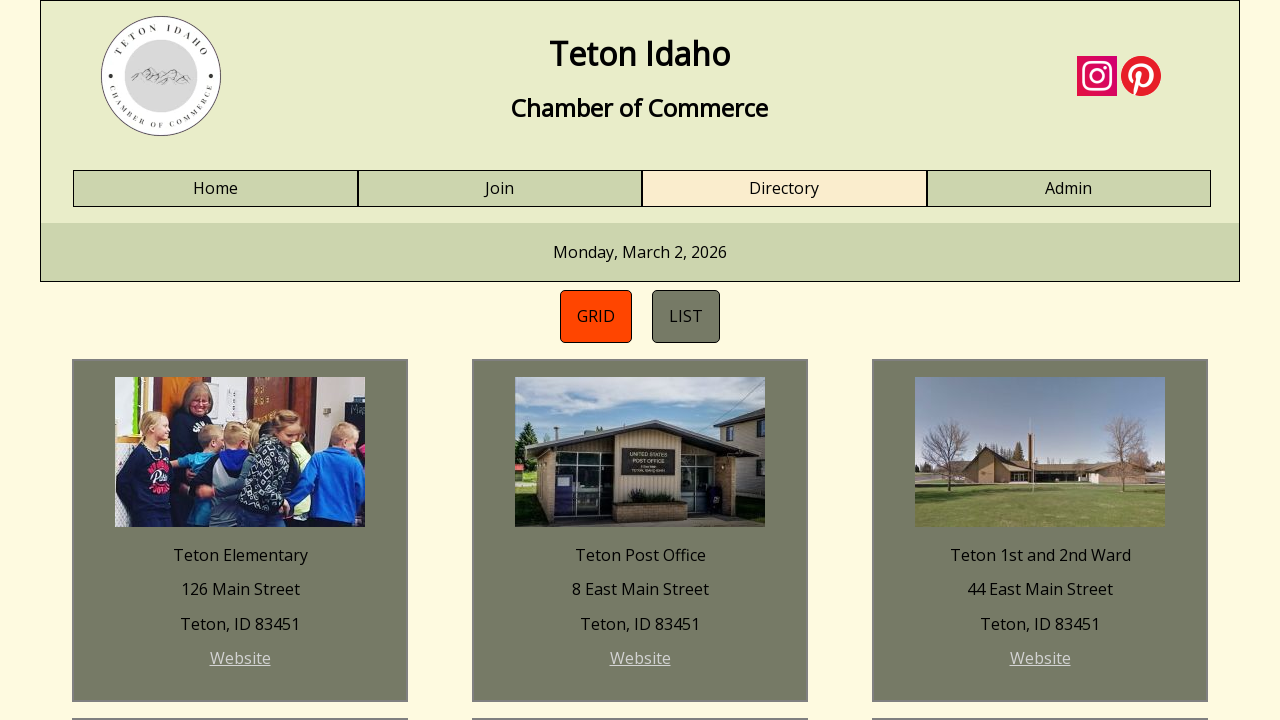

Verified gold member element exists in grid view
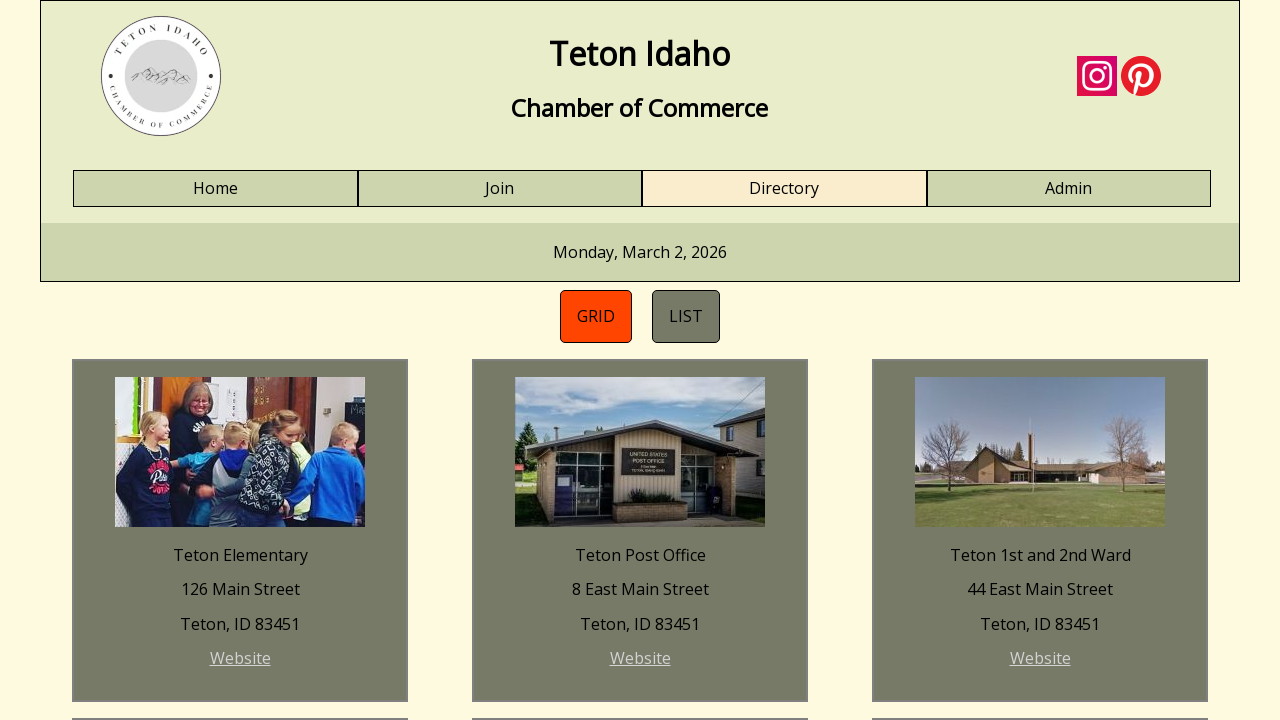

Clicked list view button to switch to list layout at (686, 316) on #directory-list
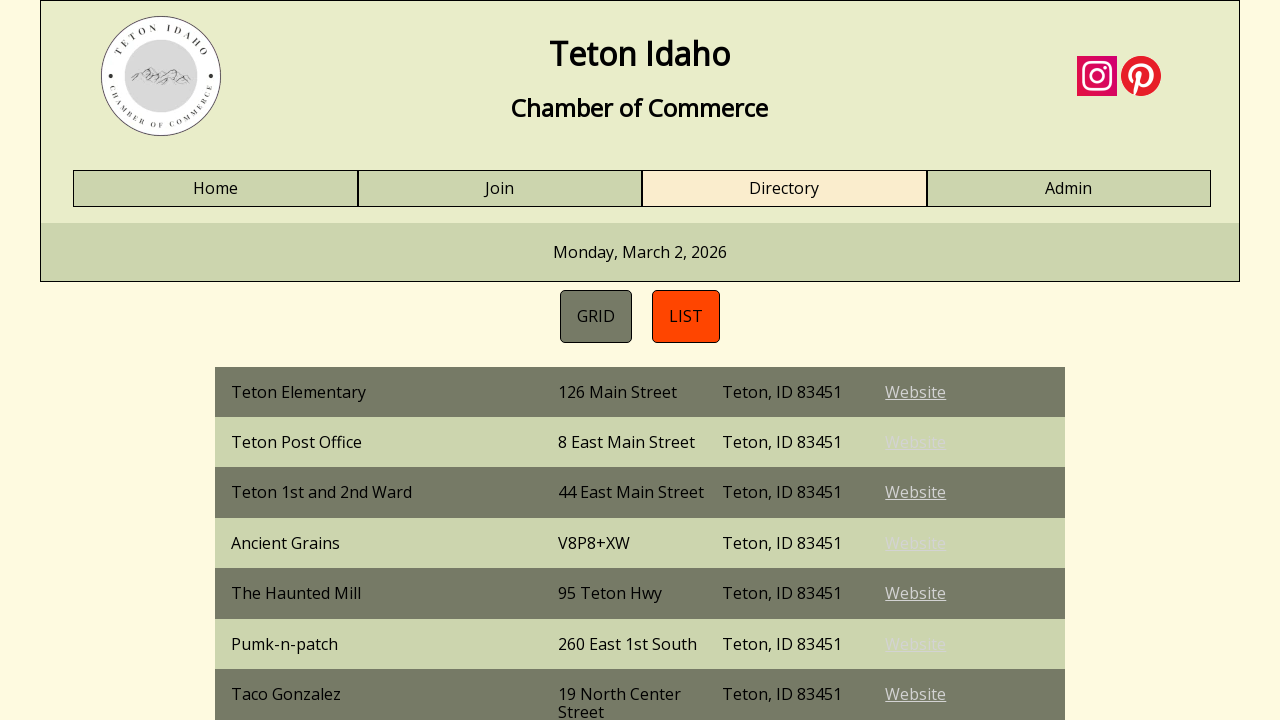

Verified gold member element exists in list view
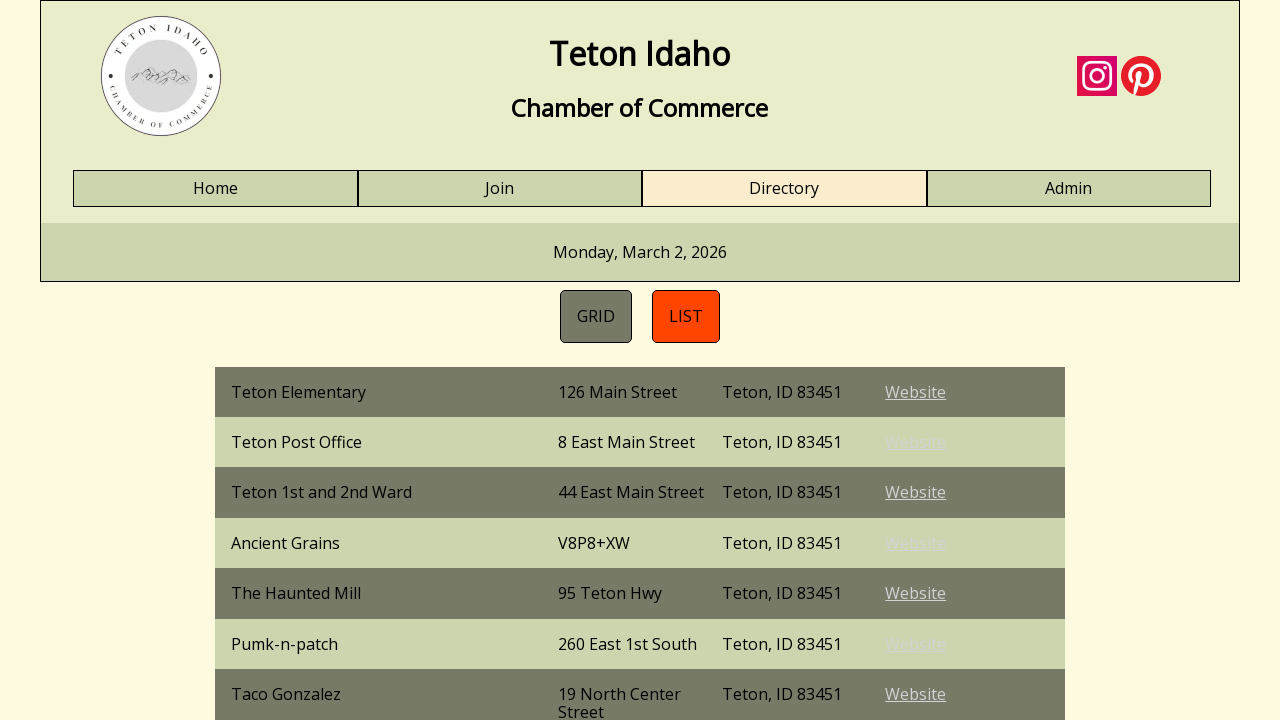

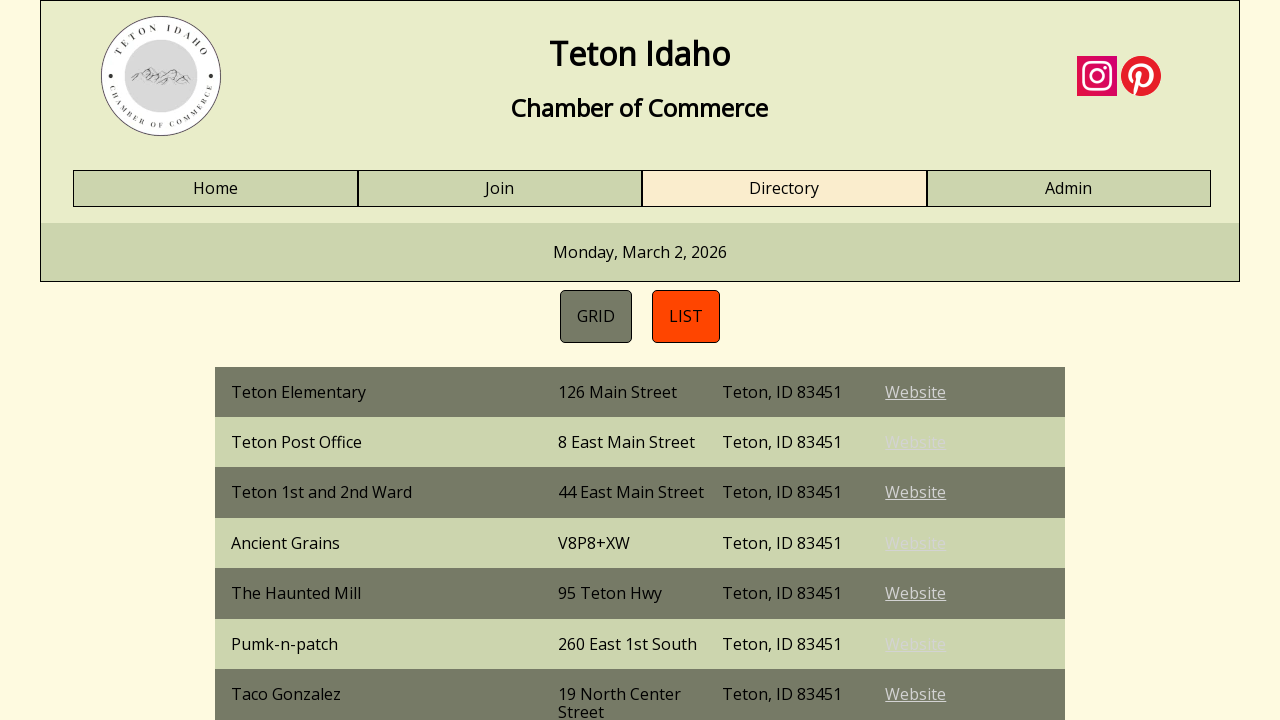